Navigates to an automation practice page, retrieves the page title, and clicks on an element with the logoClass class name

Starting URL: https://rahulshettyacademy.com/AutomationPractice/

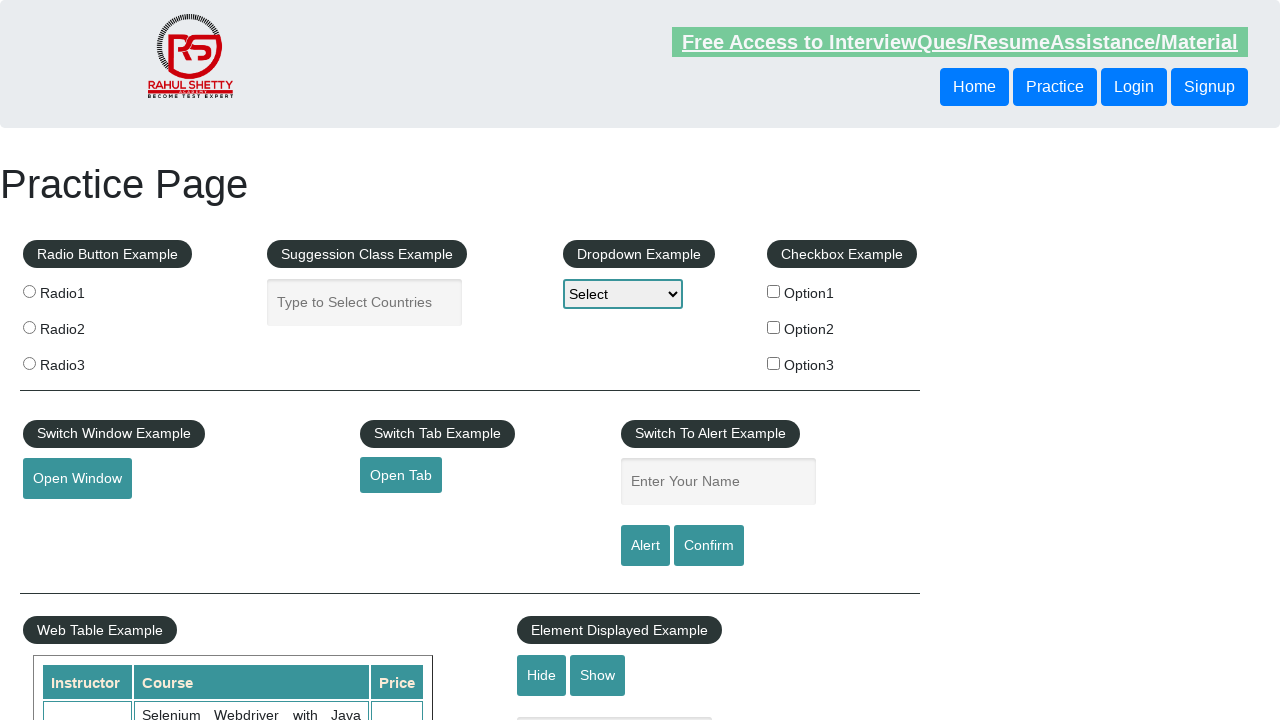

Navigated to automation practice page
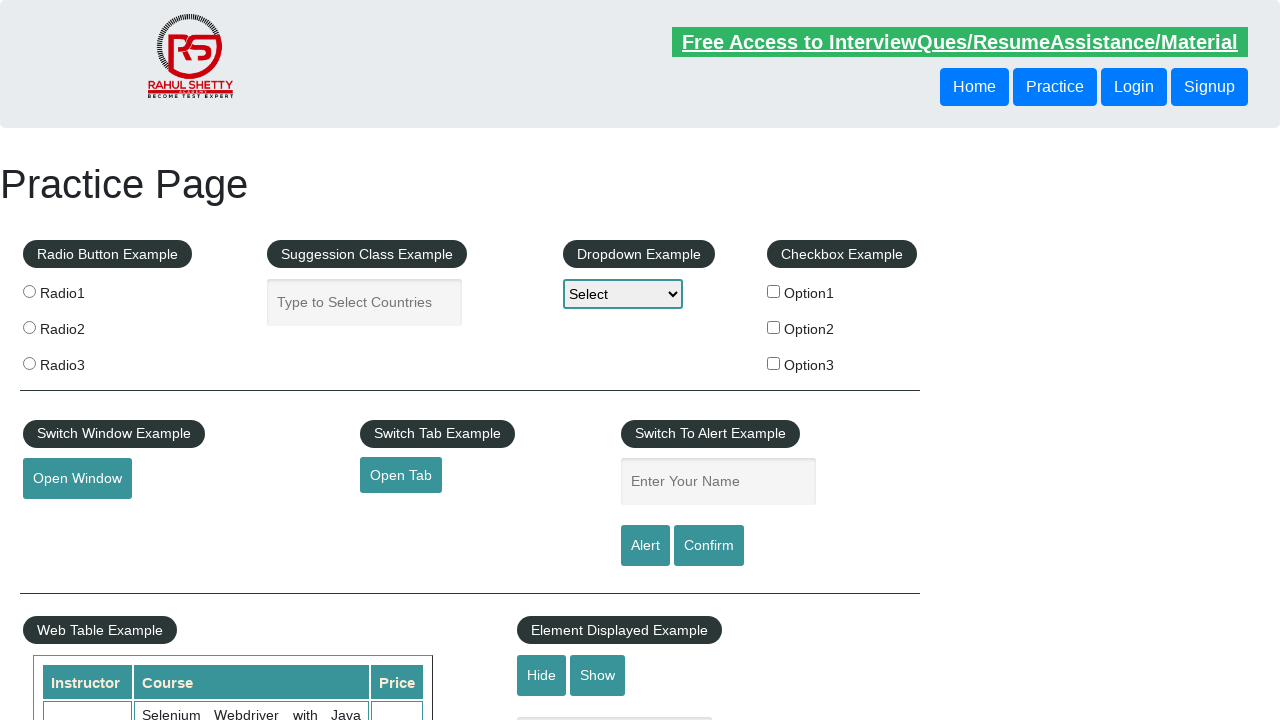

Retrieved page title: Practice Page
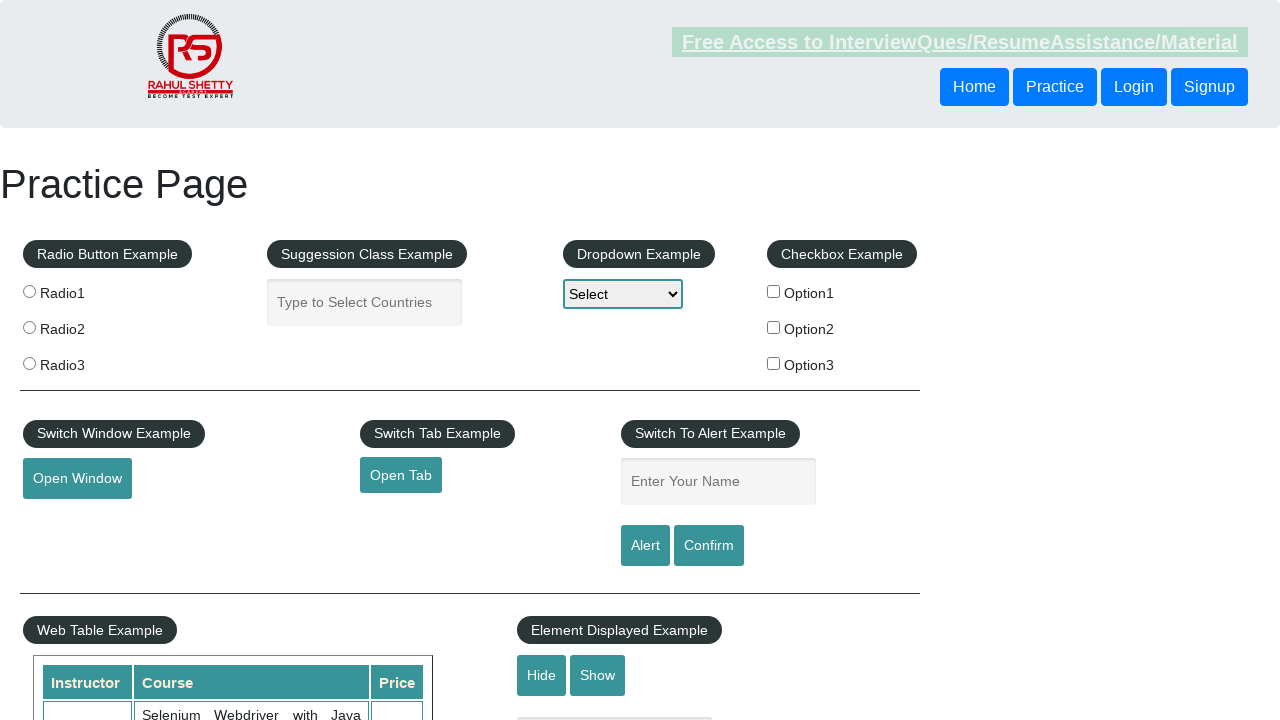

Clicked on element with logoClass class name at (190, 56) on .logoClass
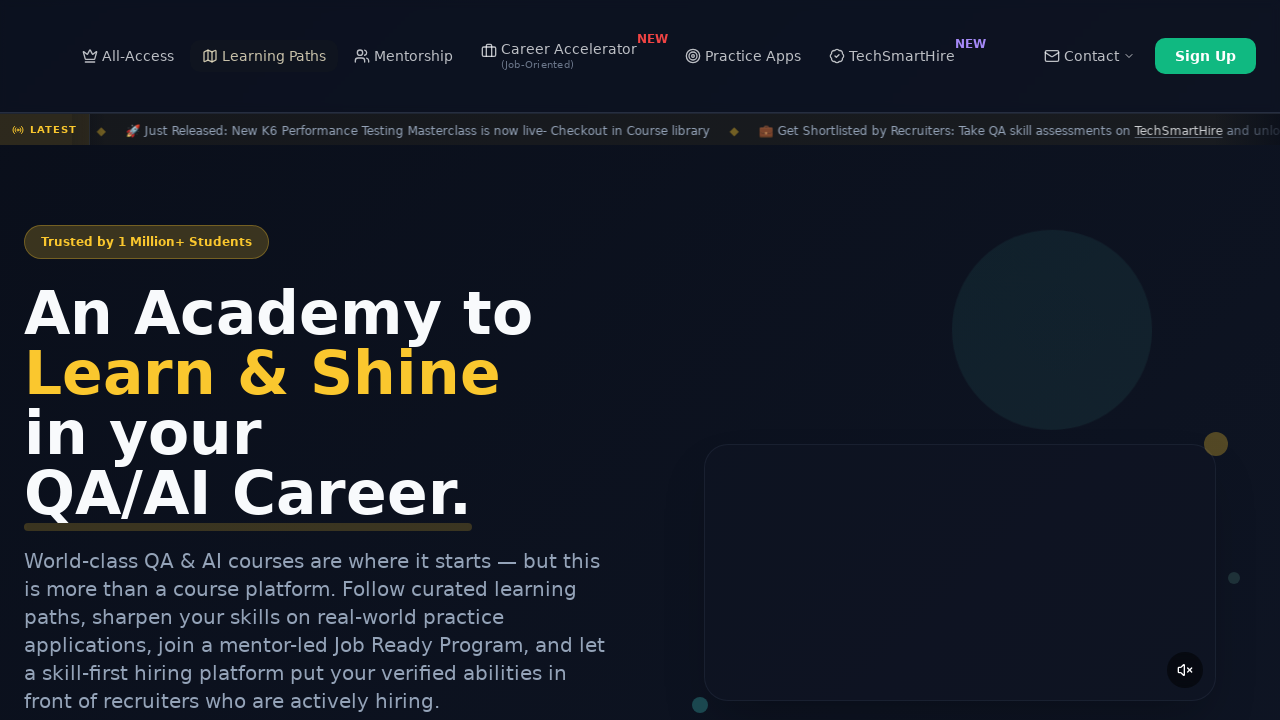

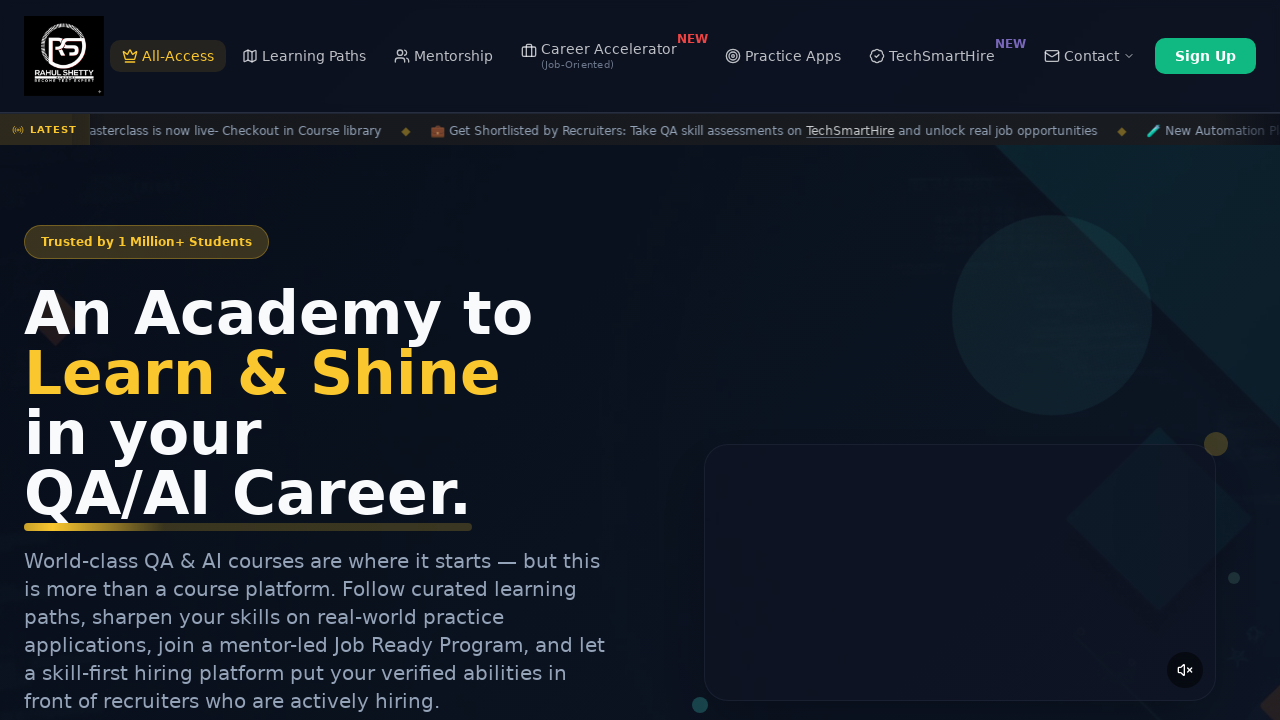